Tests e-commerce cart functionality by adding a product to the cart and verifying the product name in the cart matches the product on the main page.

Starting URL: https://www.bstackdemo.com

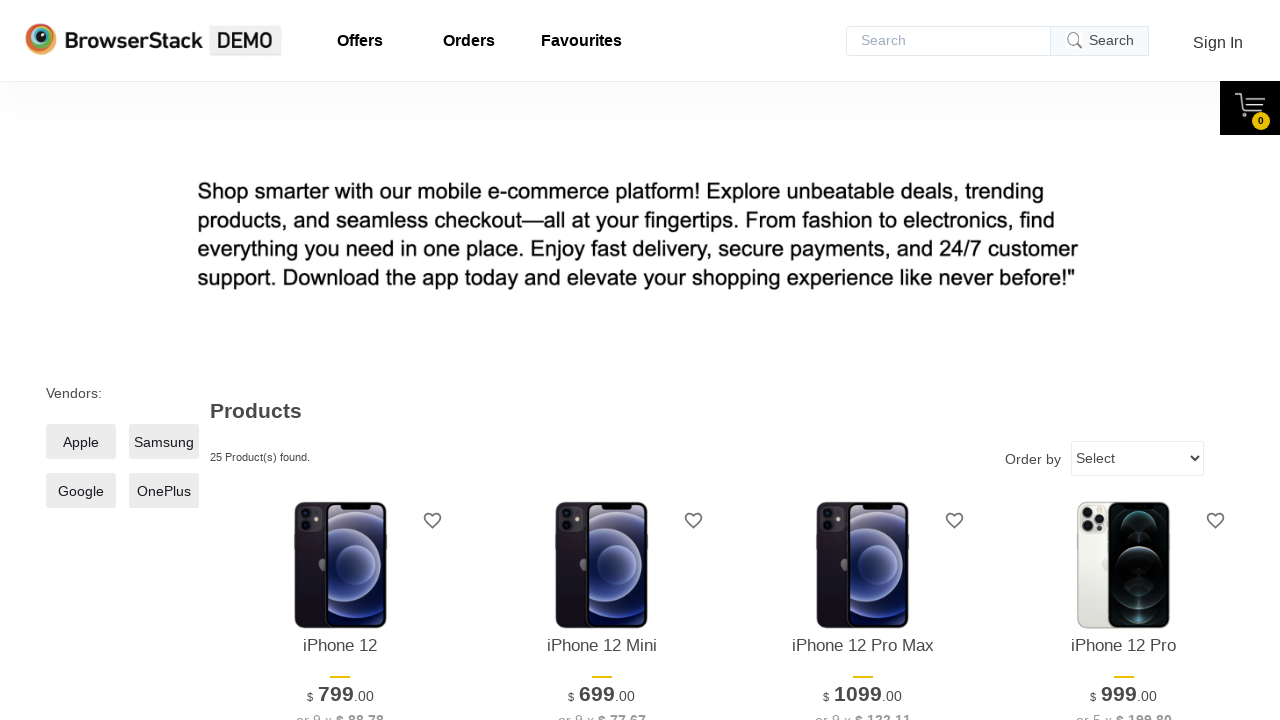

Page loaded and DOM content ready
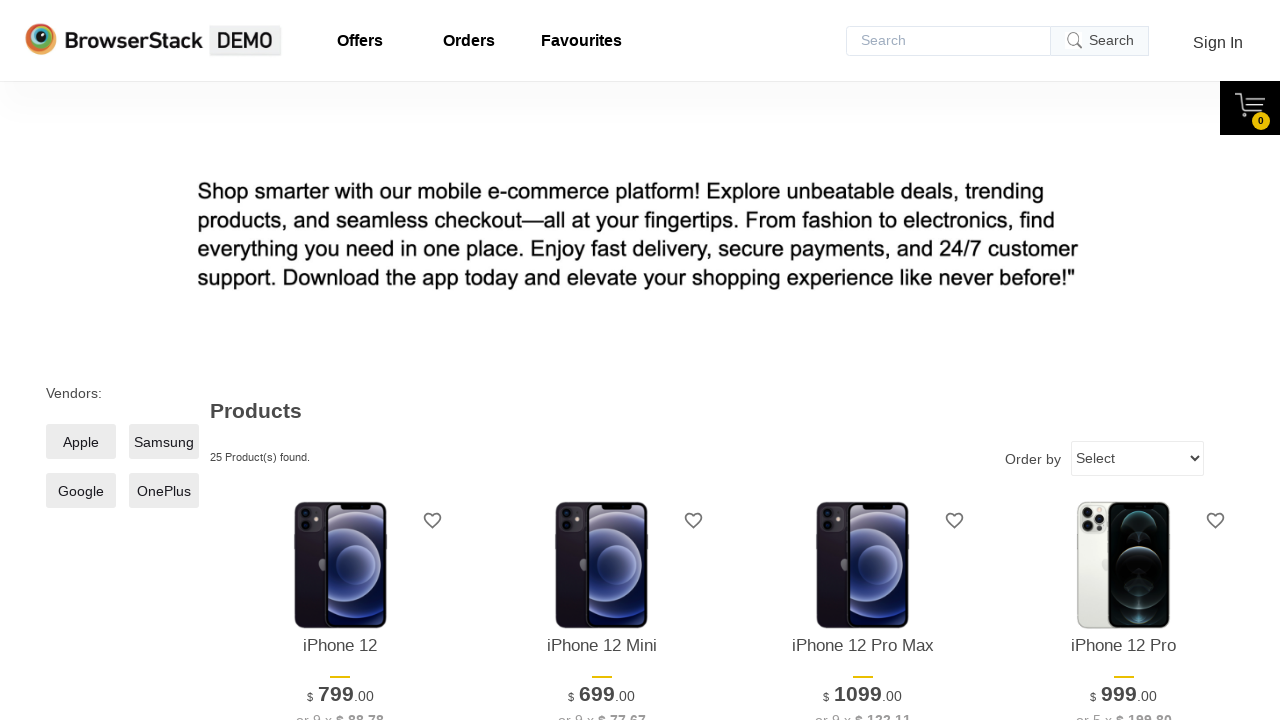

Verified page title contains 'StackDemo'
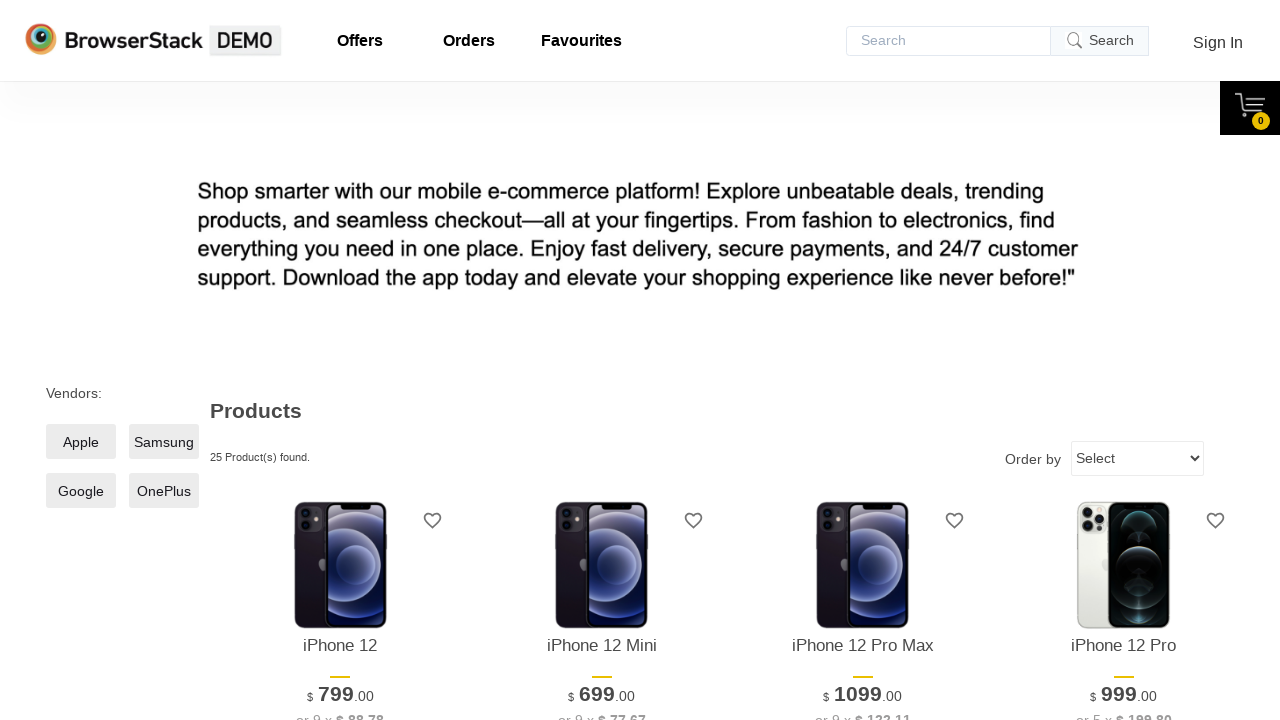

Retrieved product name from main page: 'iPhone 12'
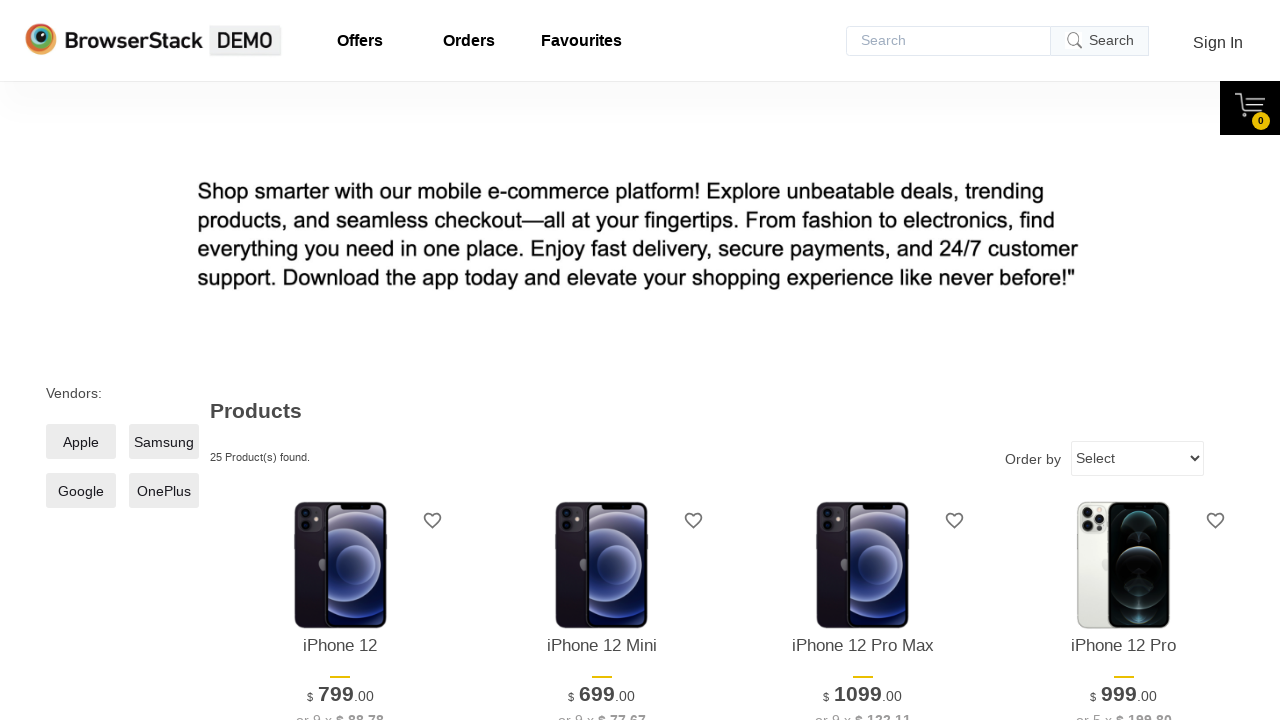

Clicked 'Add to Cart' button for the first product at (340, 361) on xpath=//*[@id='1']/div[4]
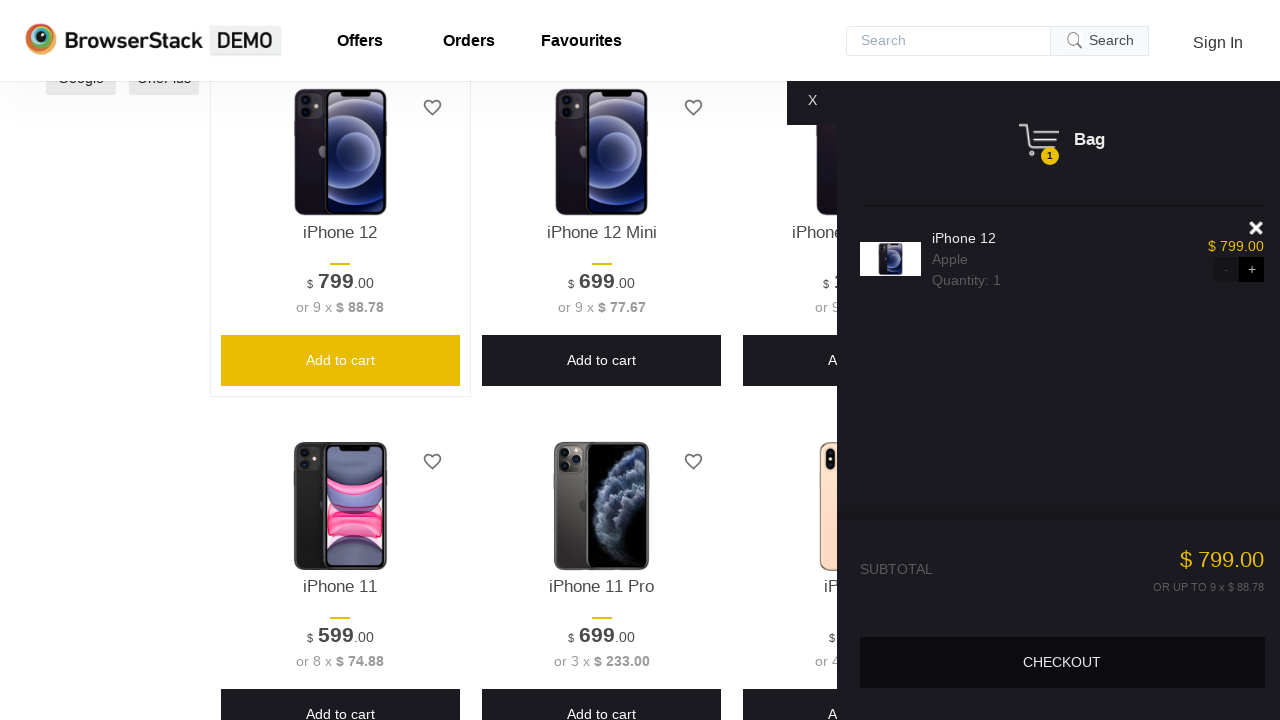

Cart content became visible
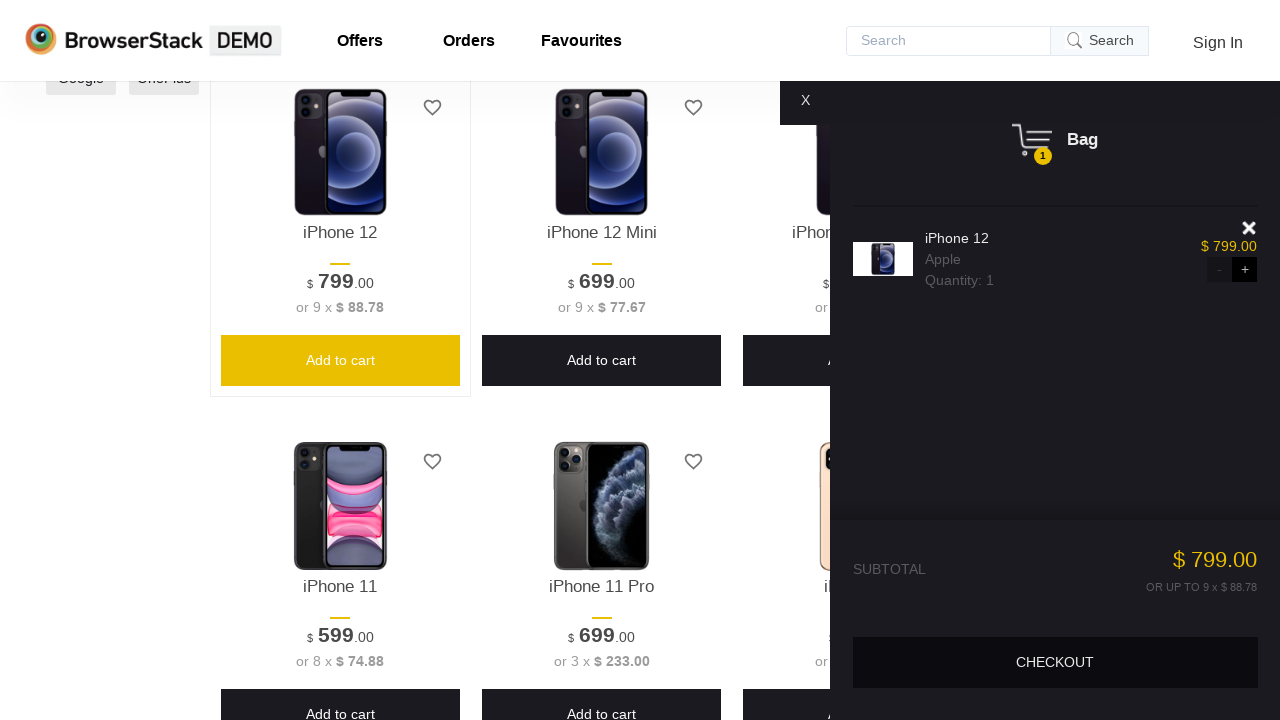

Verified cart content is visible
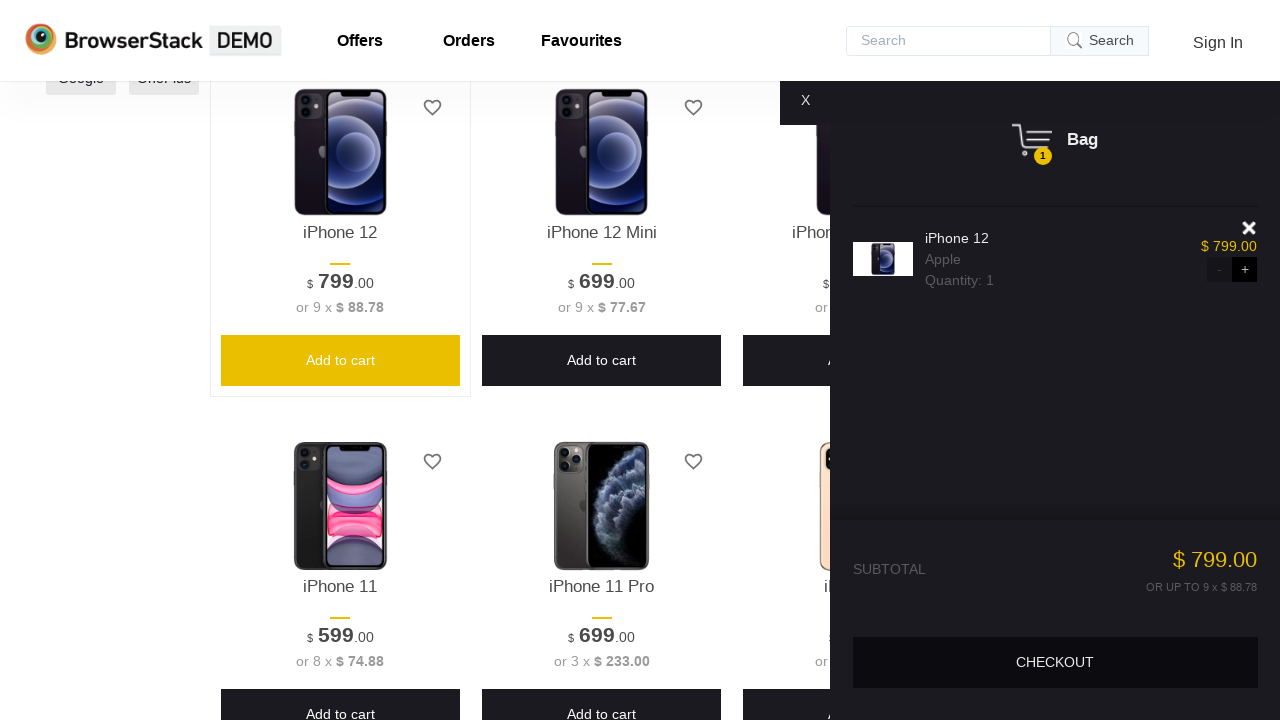

Retrieved product name from cart: 'iPhone 12'
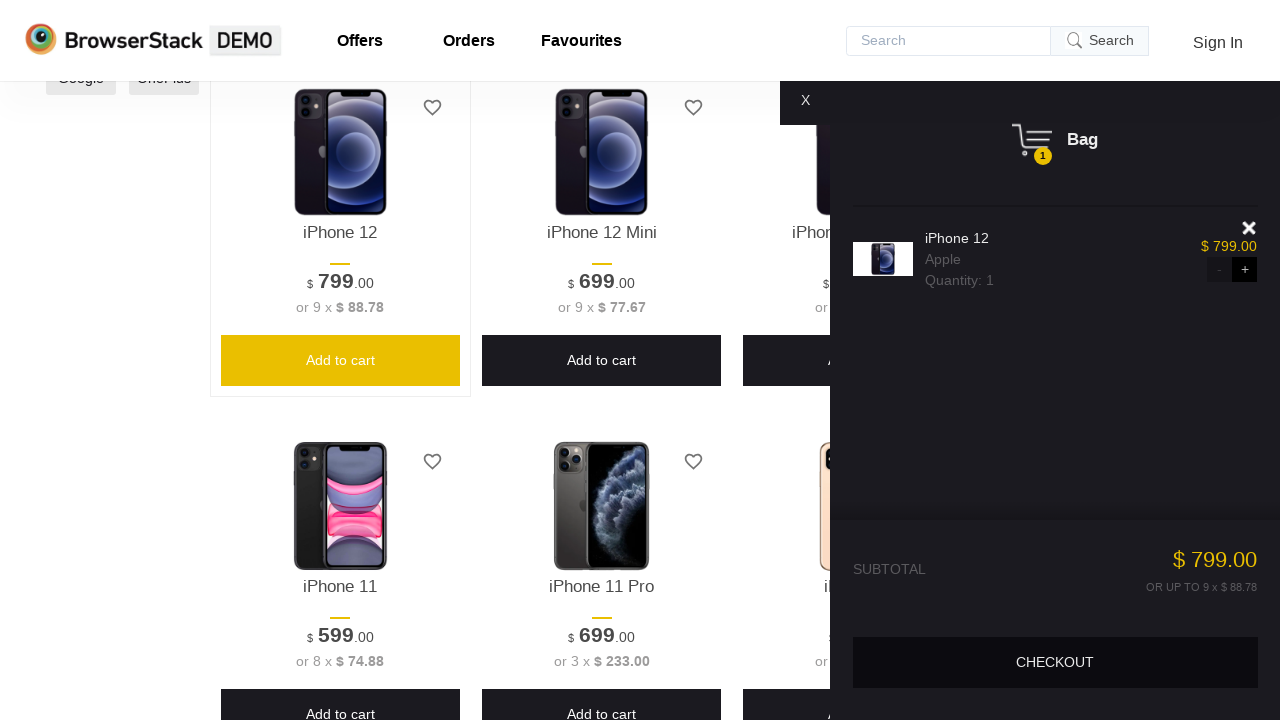

Verified product name in cart matches product name on main page
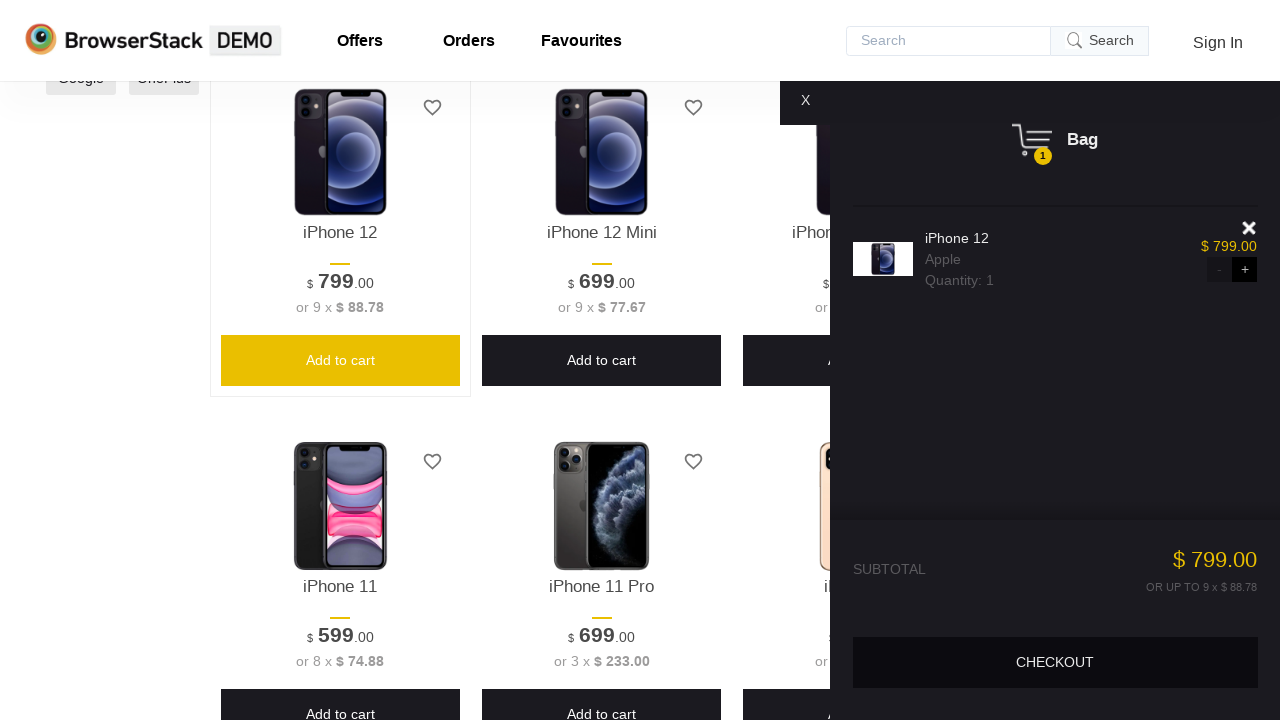

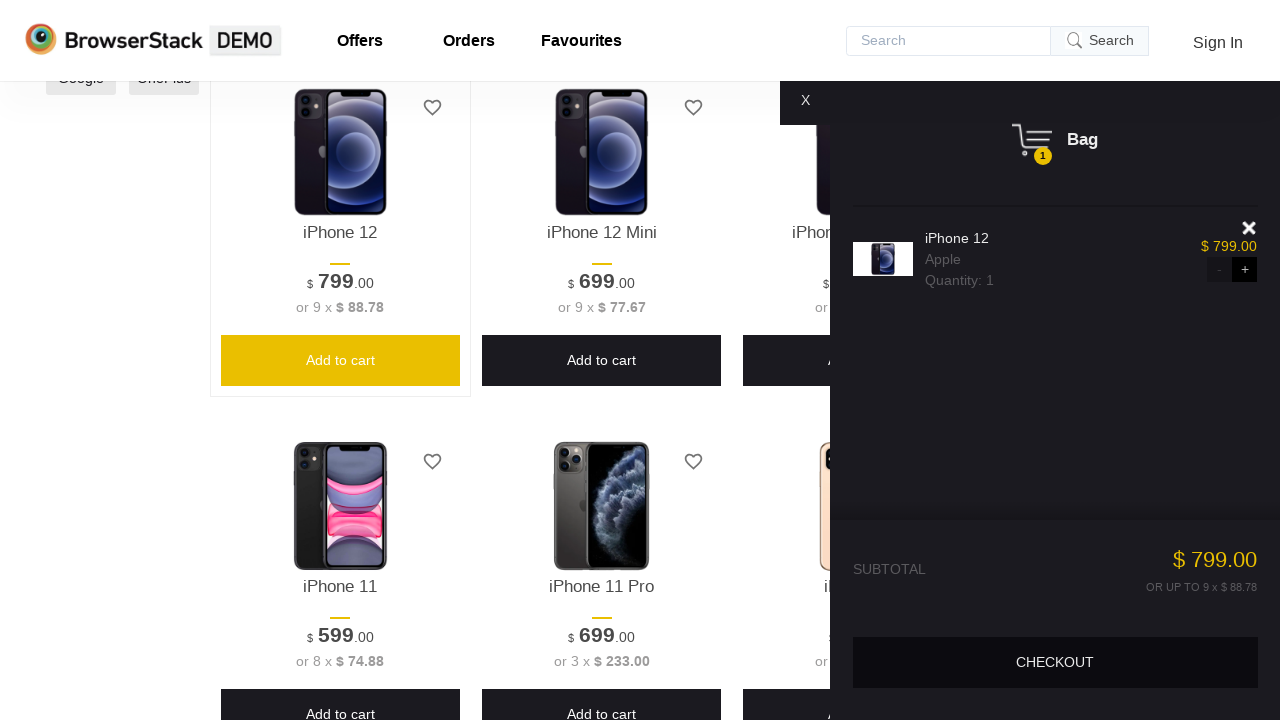